Tests handling a single new window by clicking a button that opens a popup window, interacting with it, then closing it

Starting URL: https://demo.automationtesting.in/Windows.html

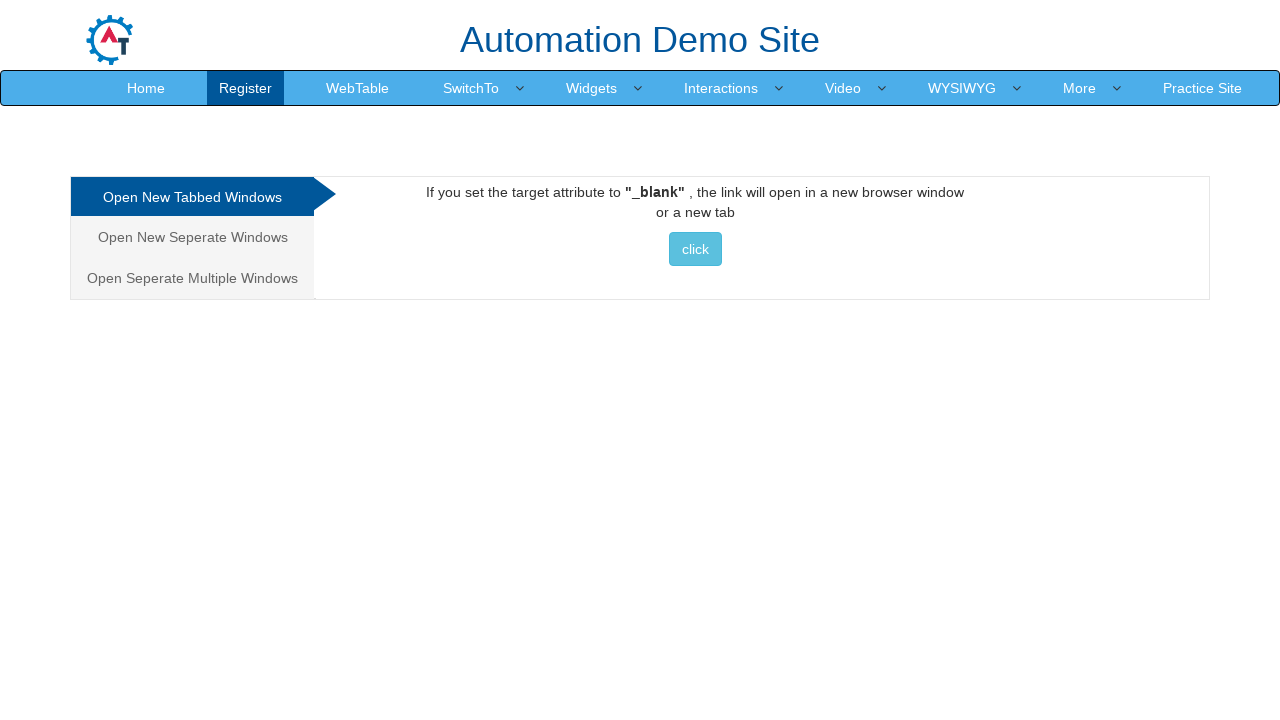

Clicked on the Window tab at (192, 237) on ul.nav-tabs > li:nth-child(2) > a
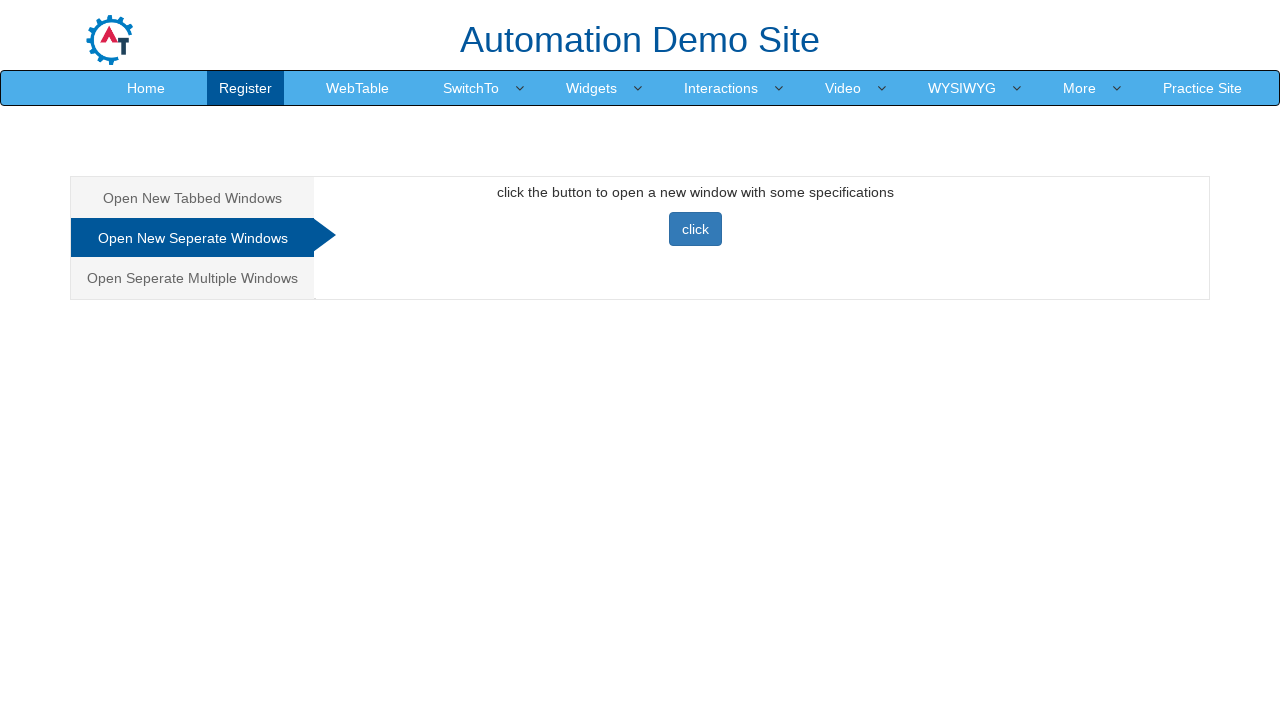

Clicked button to open popup window at (695, 229) on internal:role=button[name="click"i]
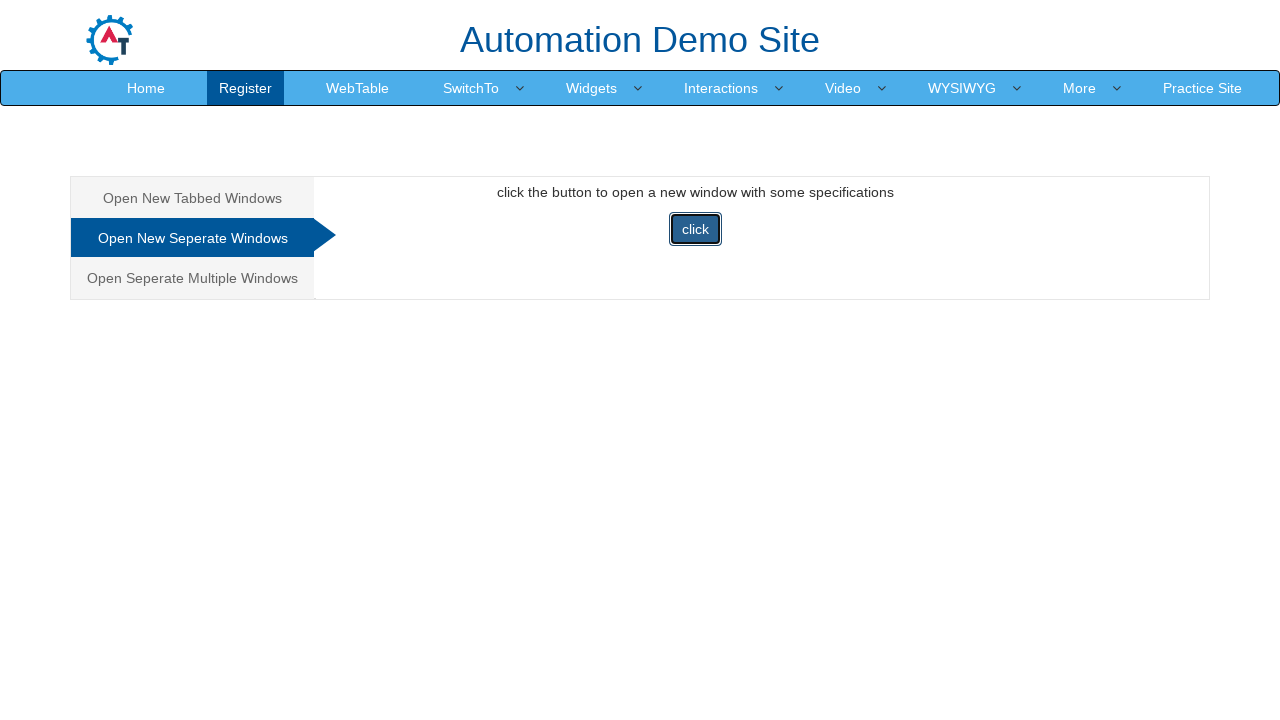

Popup window opened and captured
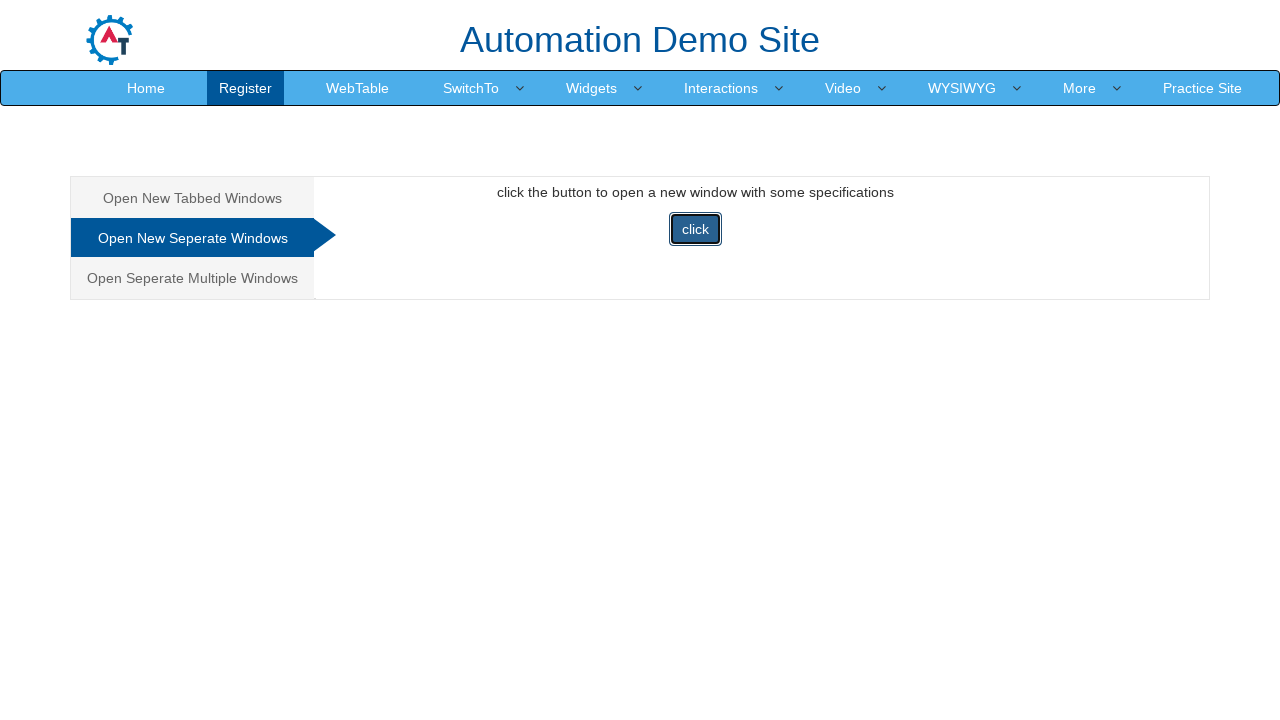

Popup window finished loading
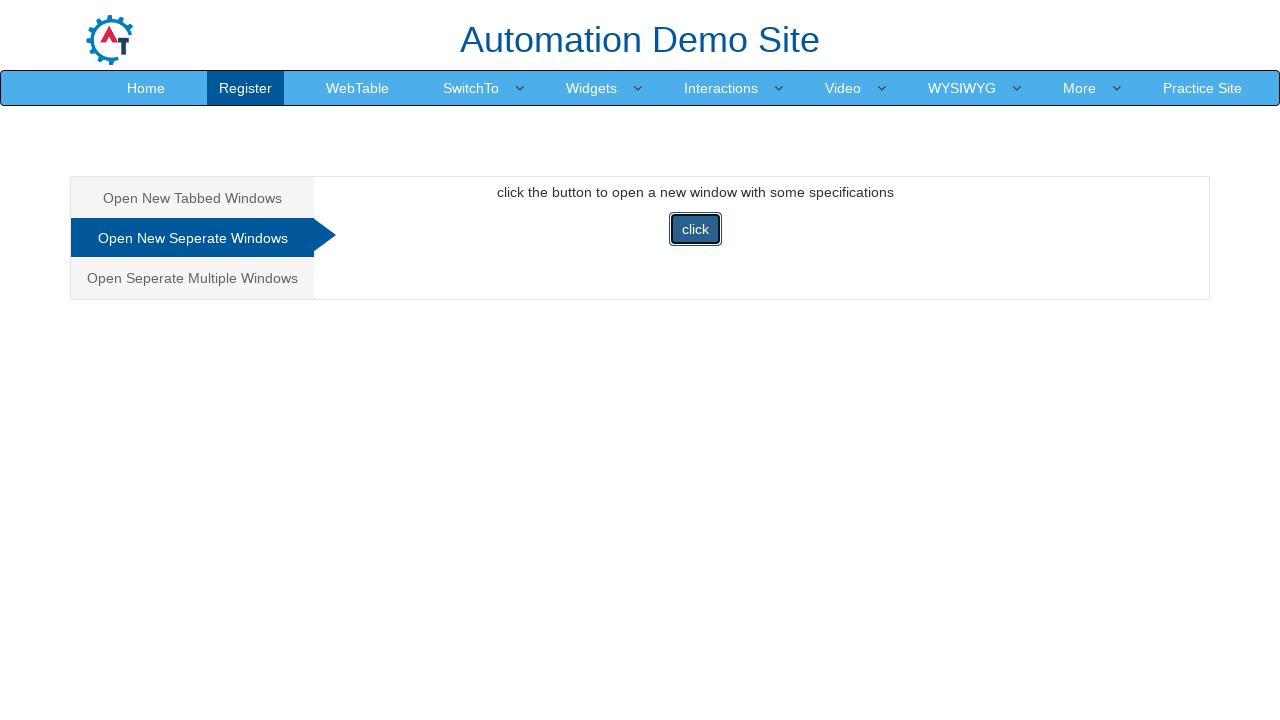

Clicked navbar dropdown in popup window at (445, 32) on #navbarDropdown
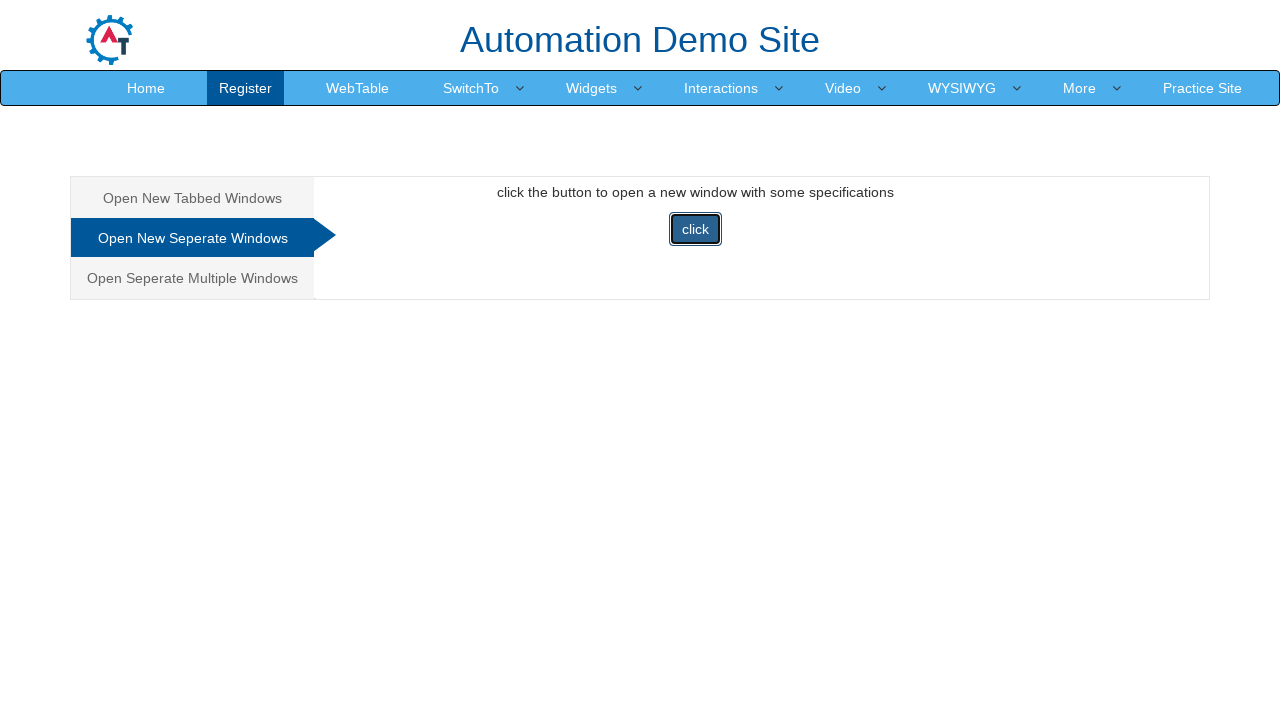

Waited 1500ms for dropdown interaction
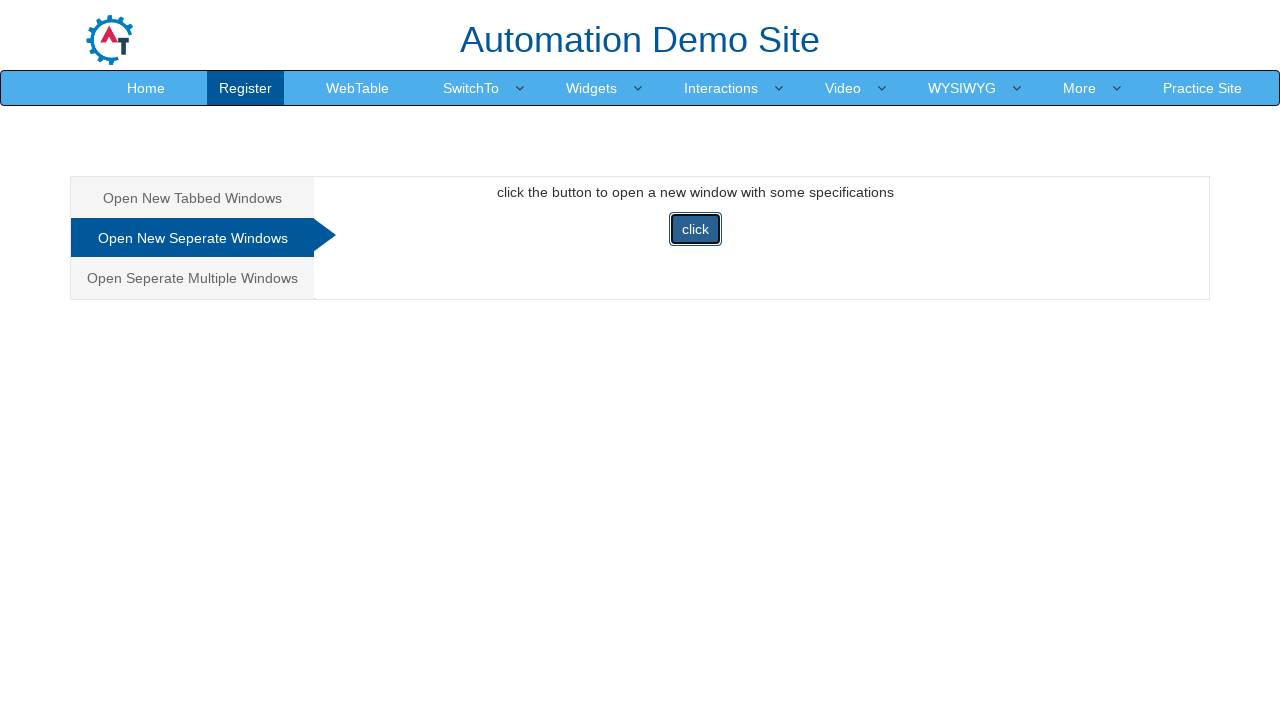

Closed the popup window
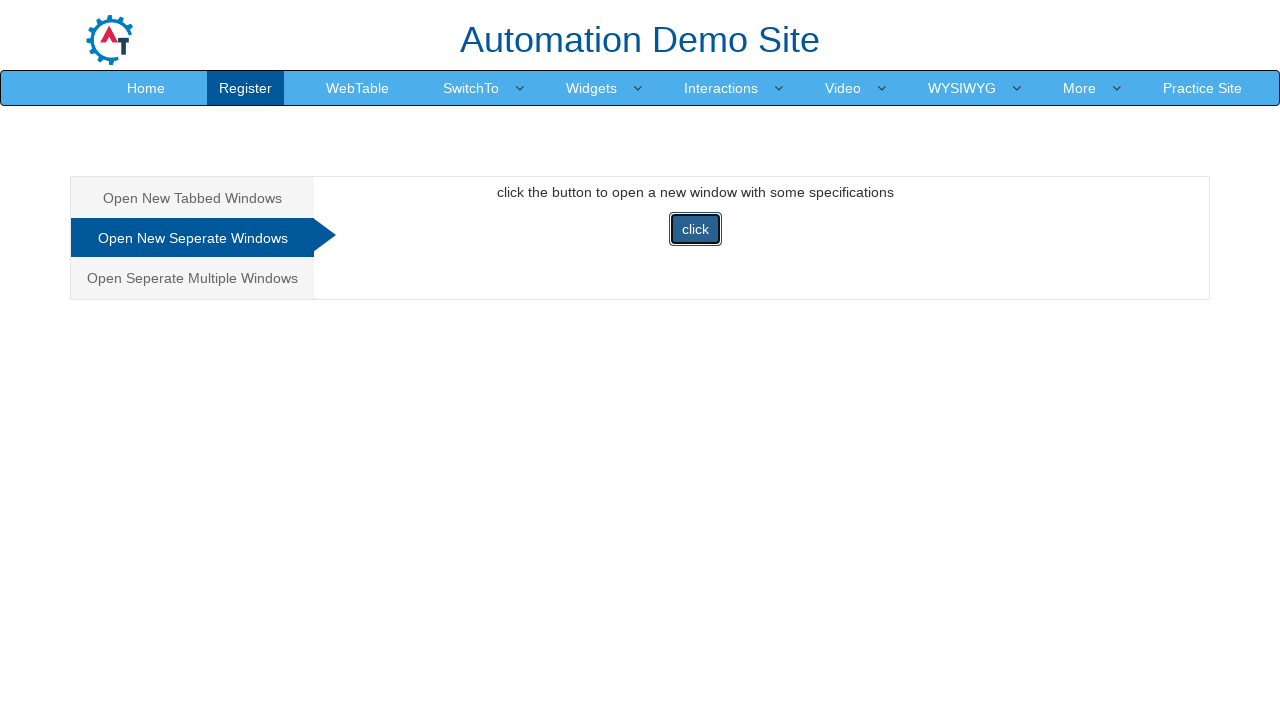

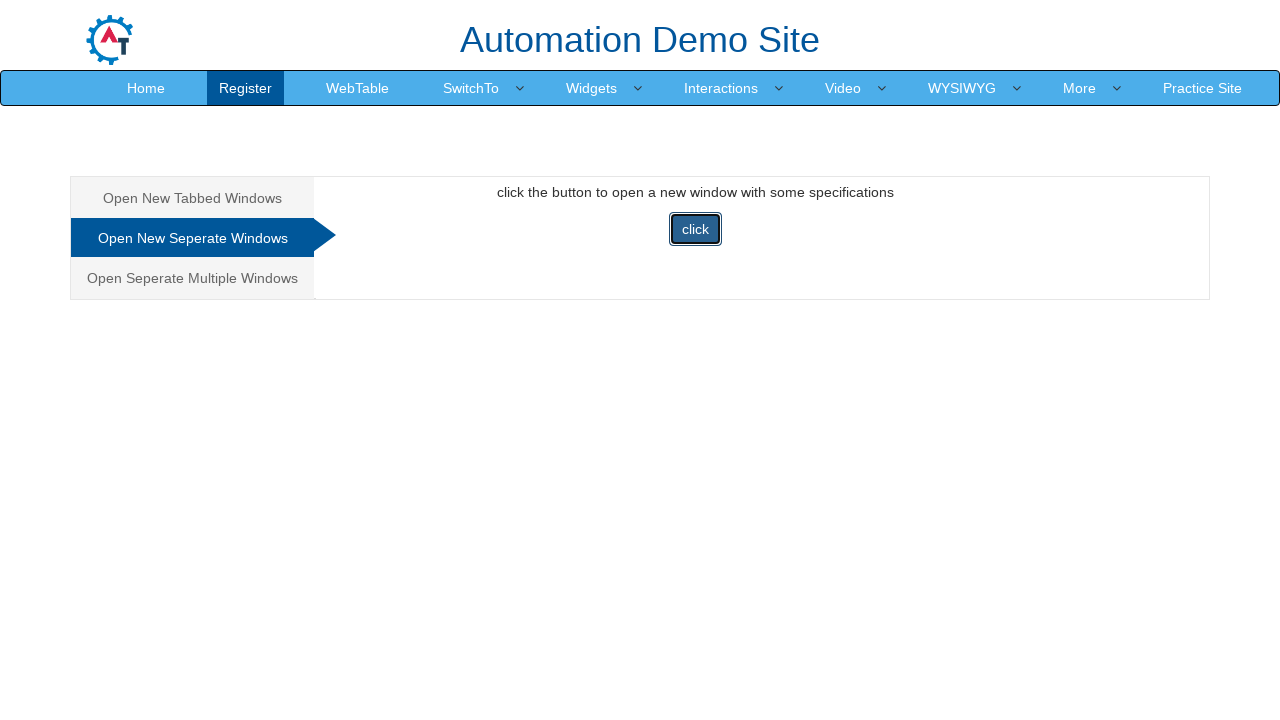